Tests dynamic controls page by clicking Remove button, verifying "It's gone!" message appears, then clicking Add button and verifying "It's back" message appears using explicit wait approach.

Starting URL: https://the-internet.herokuapp.com/dynamic_controls

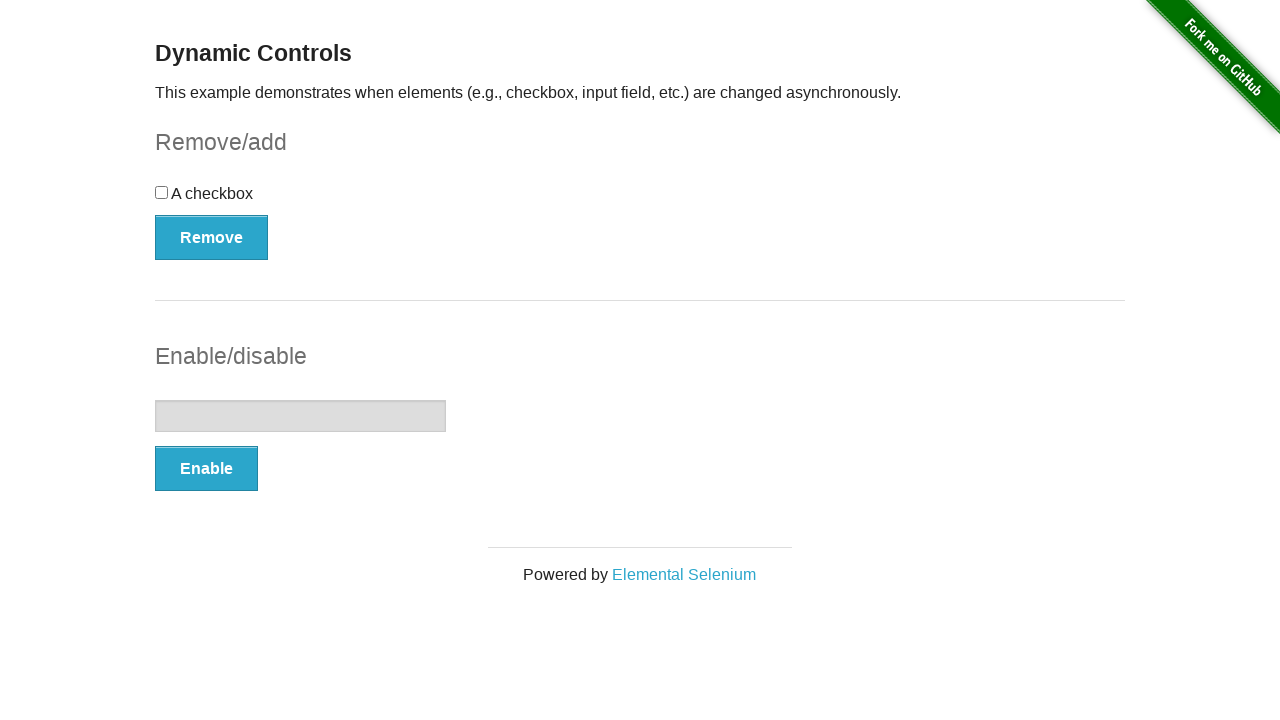

Clicked Remove button at (212, 237) on xpath=//button[text()='Remove']
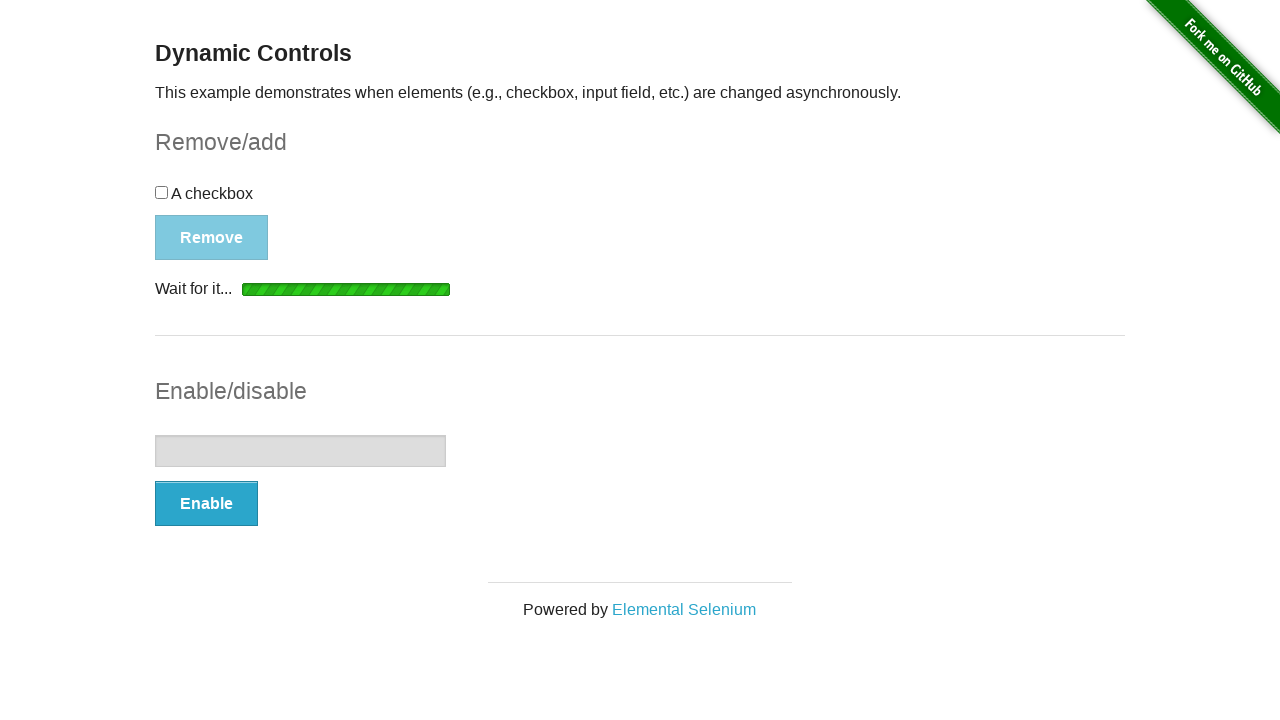

Waited for message element to become visible
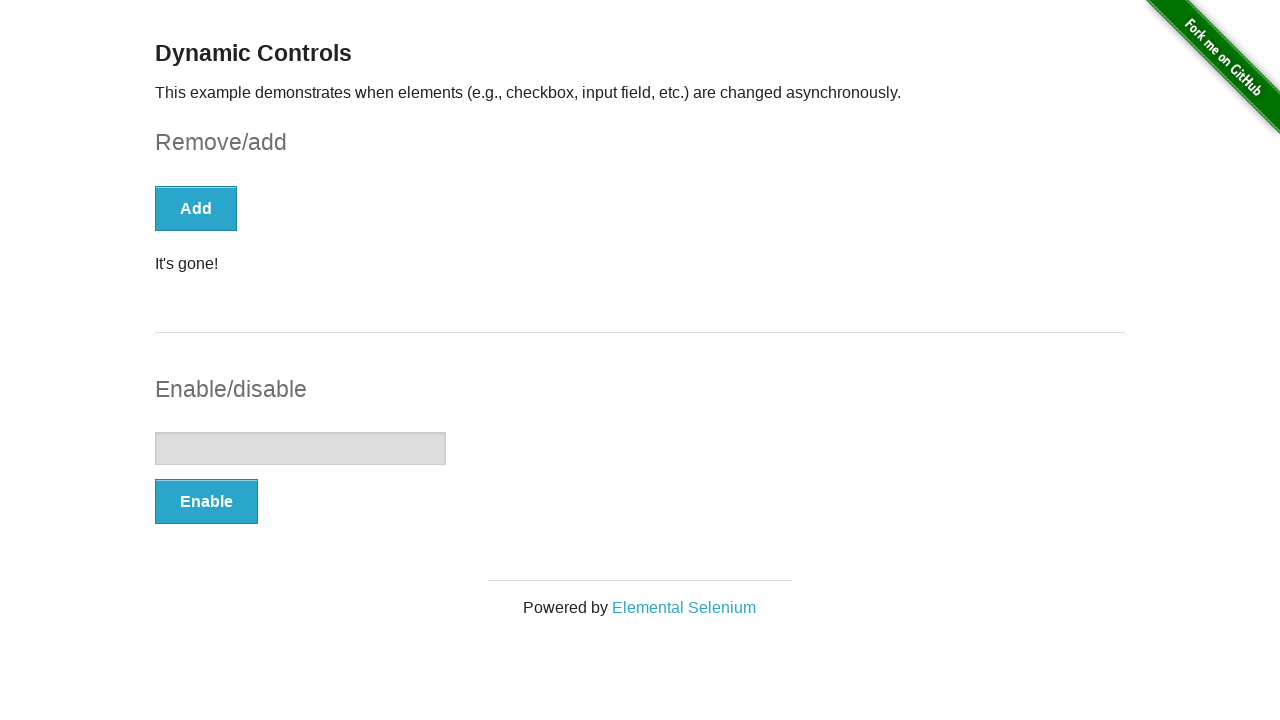

Verified "It's gone!" message is visible
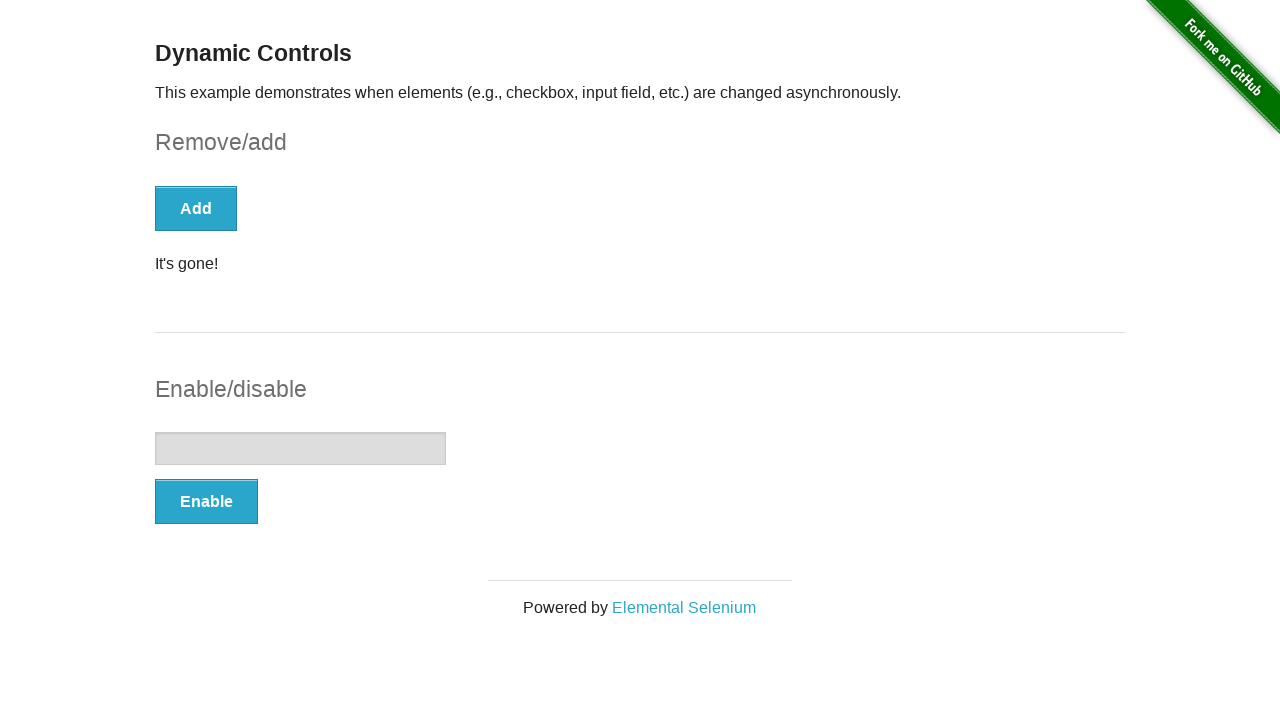

Clicked Add button at (196, 208) on xpath=//button[text()='Add']
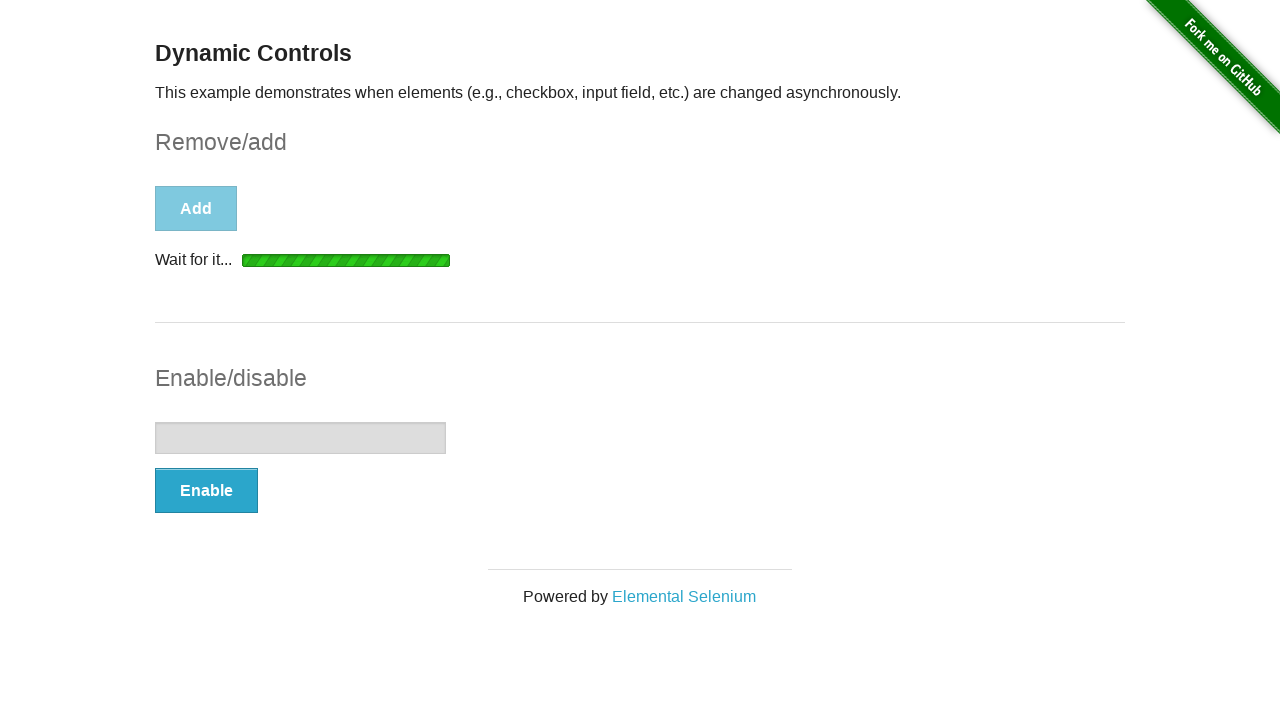

Waited for message element to become visible again
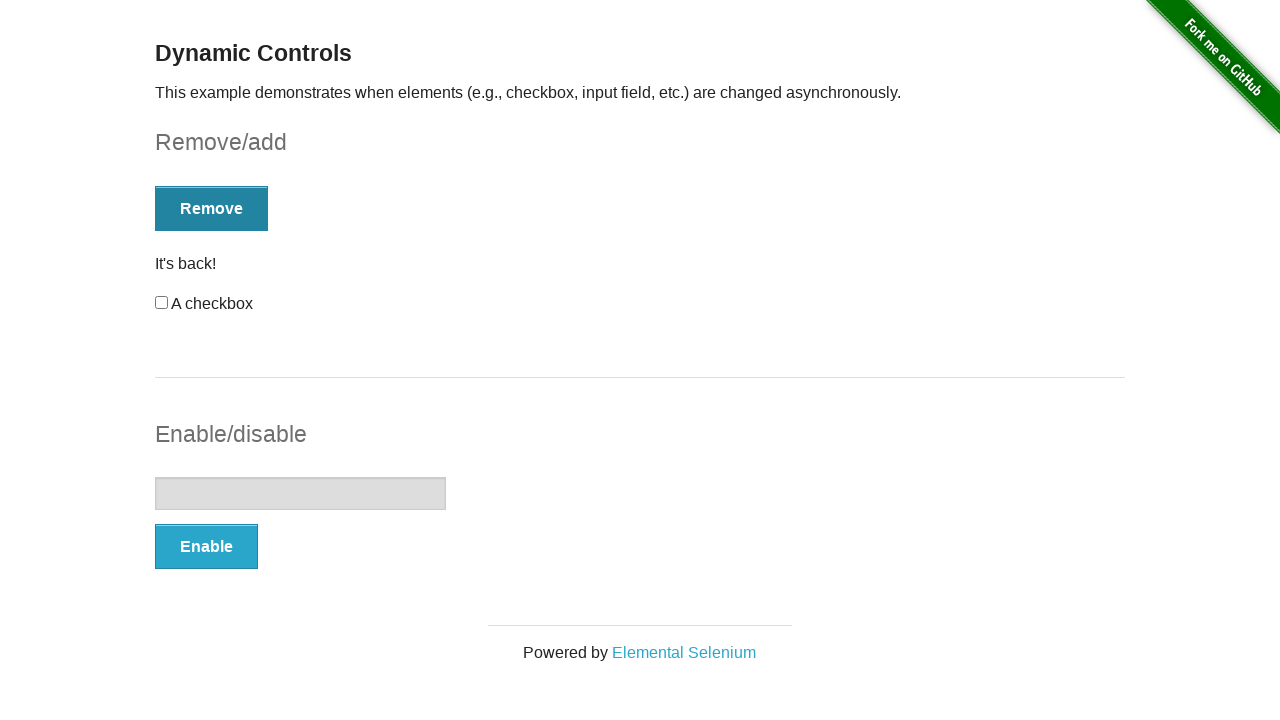

Verified "It's back!" message is visible
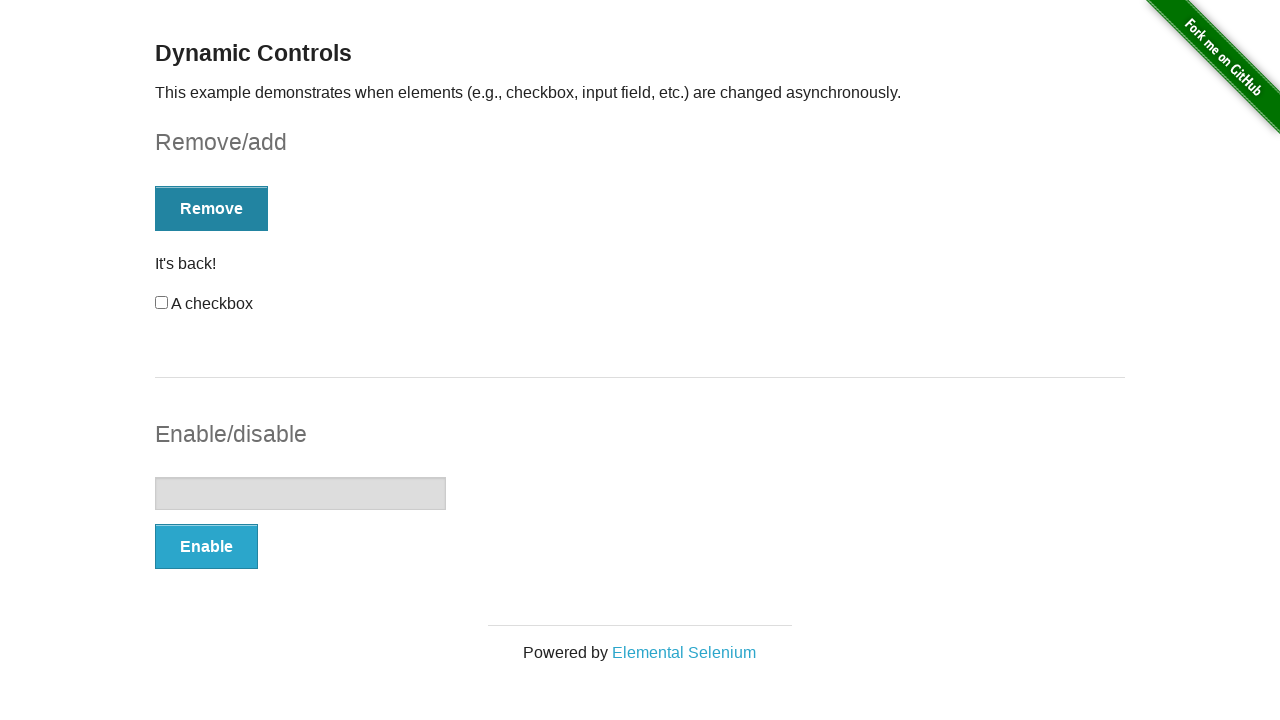

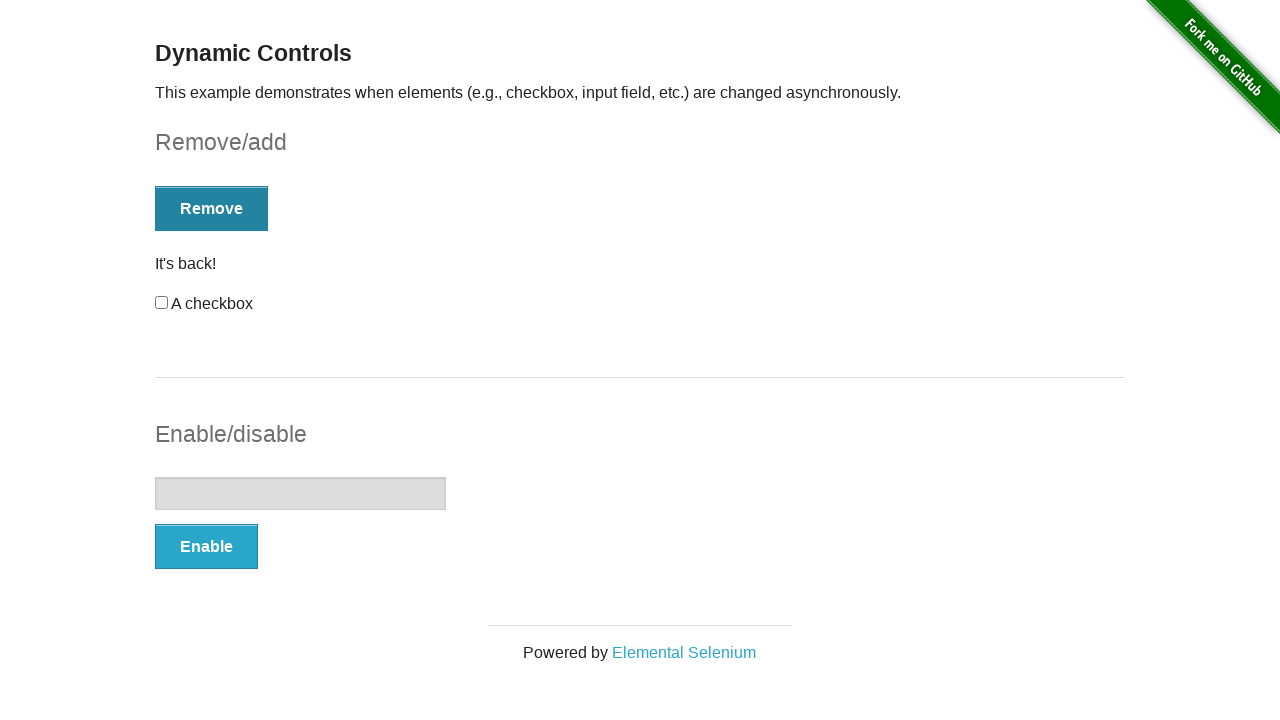